Tests interacting with a JavaScript prompt dialog by entering text and accepting it

Starting URL: http://www.w3schools.com/js/tryit.asp?filename=tryjs_prompt

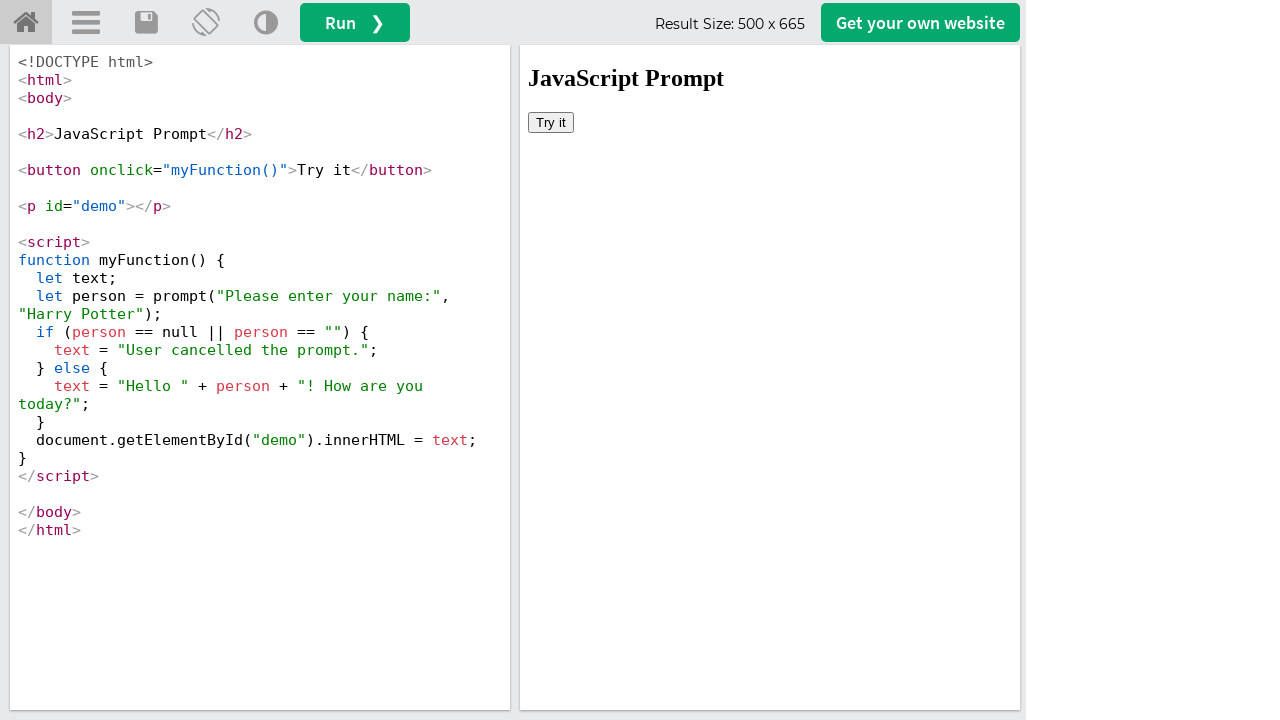

Set up dialog handler to accept prompt with text 'Hello this is a prompt box'
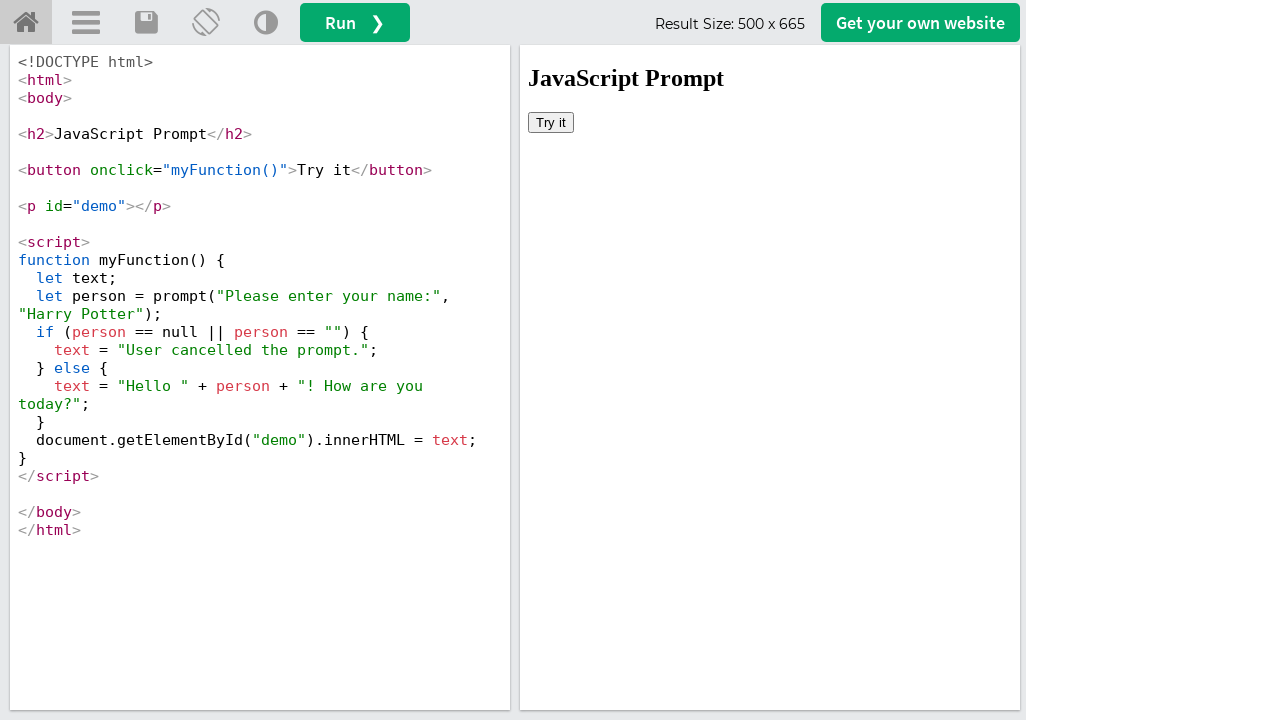

Located iframe with id 'iframeResult'
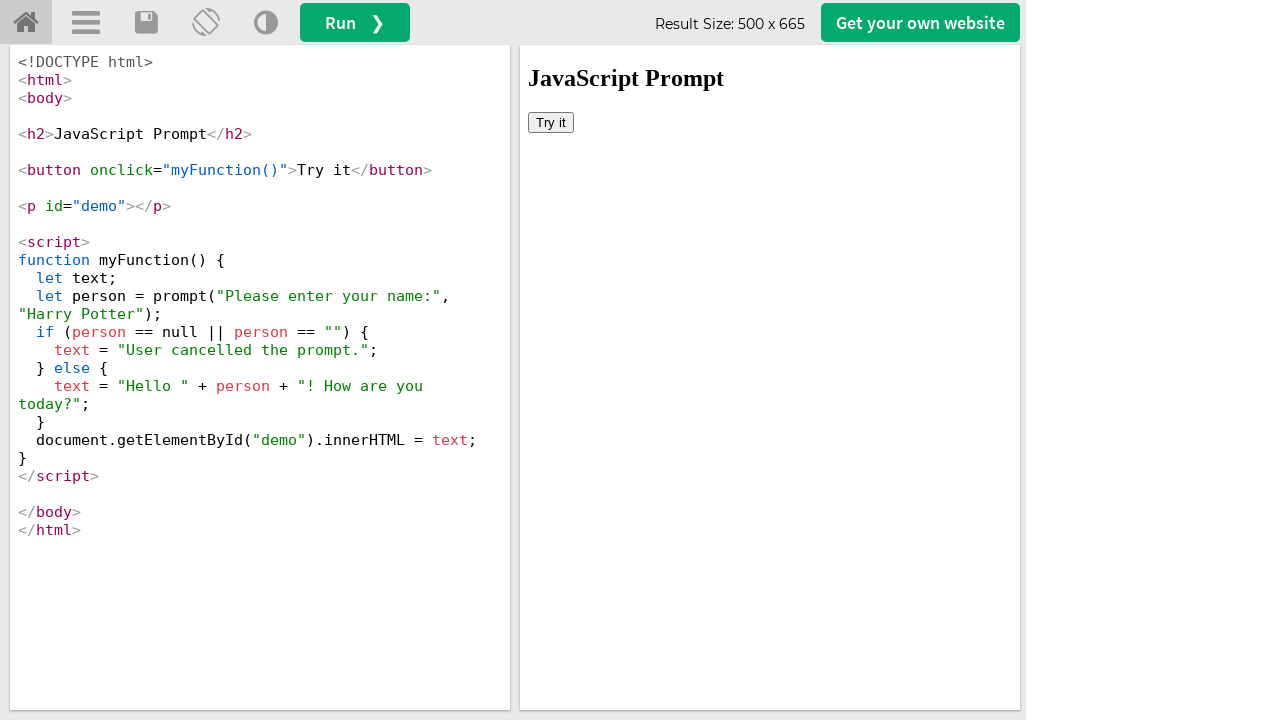

Clicked button to trigger JavaScript prompt dialog at (551, 122) on iframe[id='iframeResult'] >> internal:control=enter-frame >> button
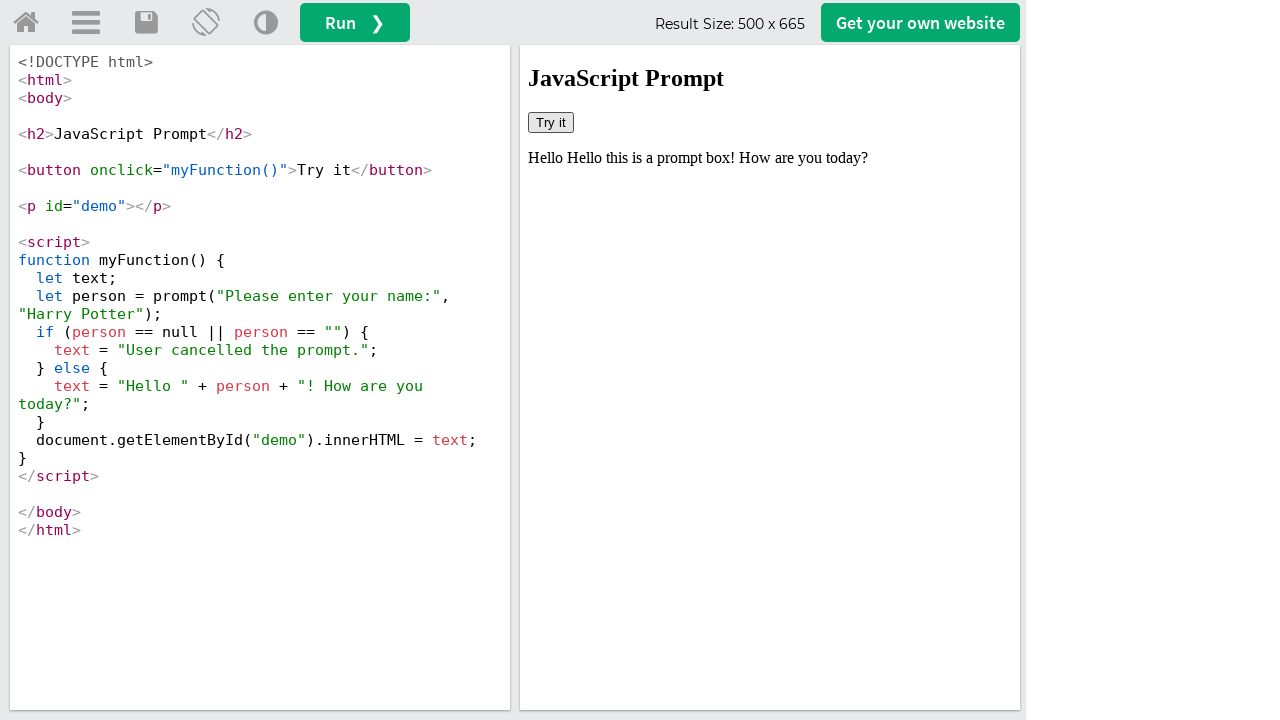

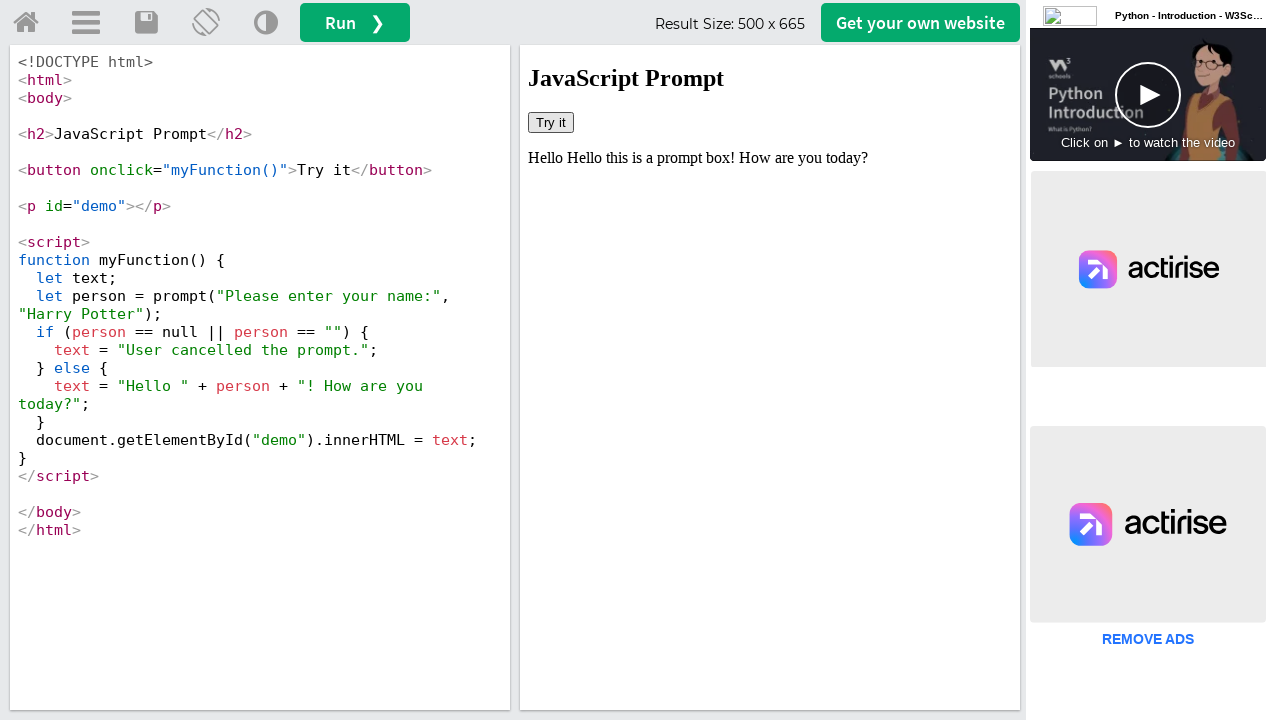